Tests CSS selectors on a Bilibili live streaming room page by verifying the presence of chat/danmaku container elements and related UI components.

Starting URL: https://live.bilibili.com/22603245

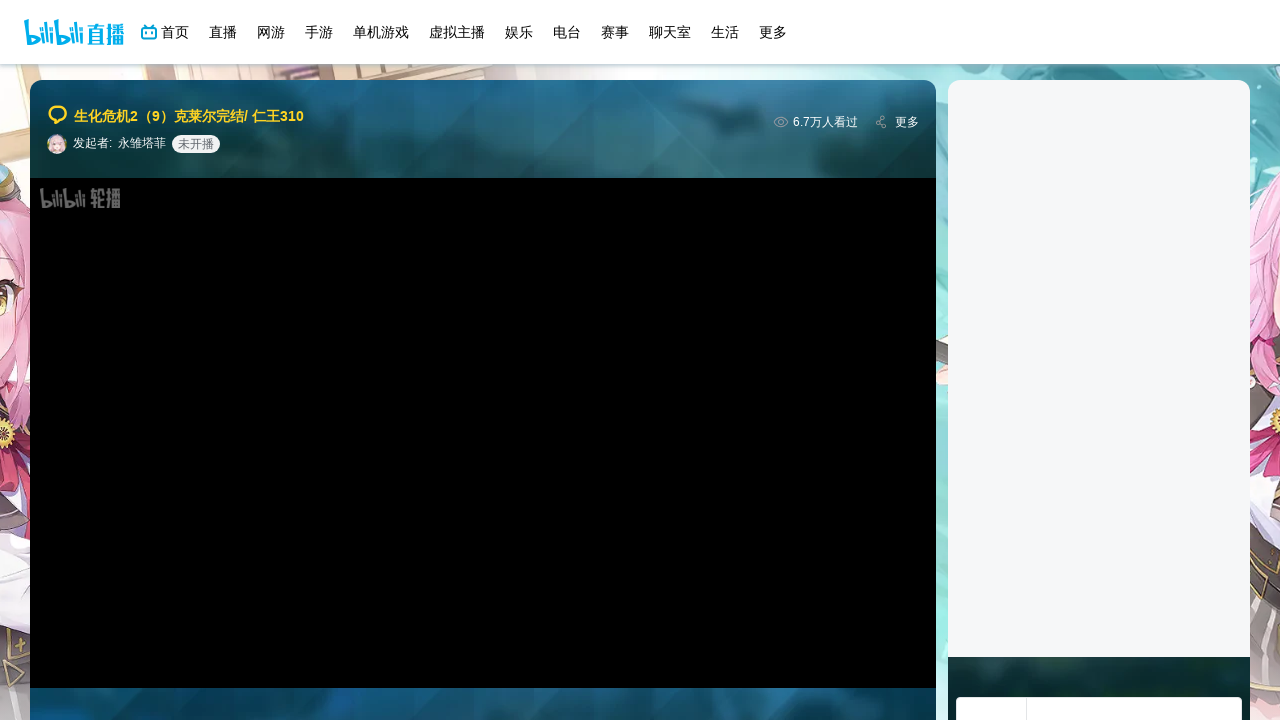

Waited for page to reach networkidle state
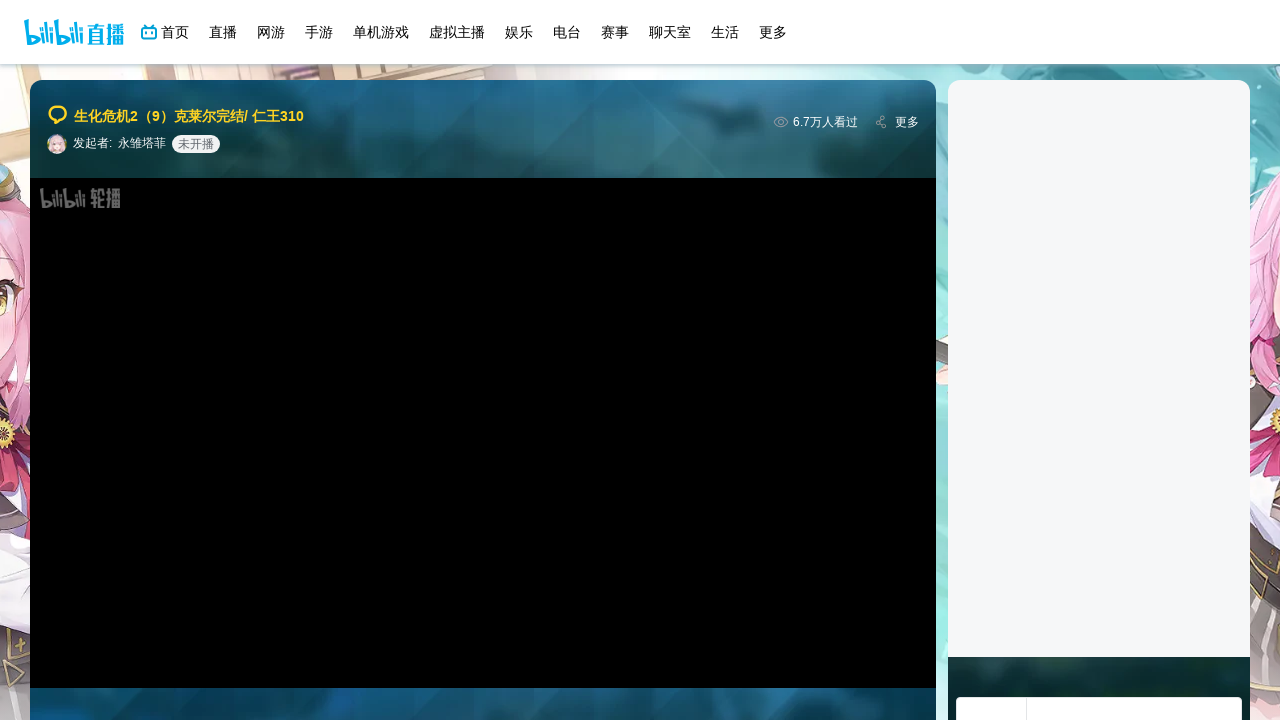

Located main danmaku container with #chat-items selector
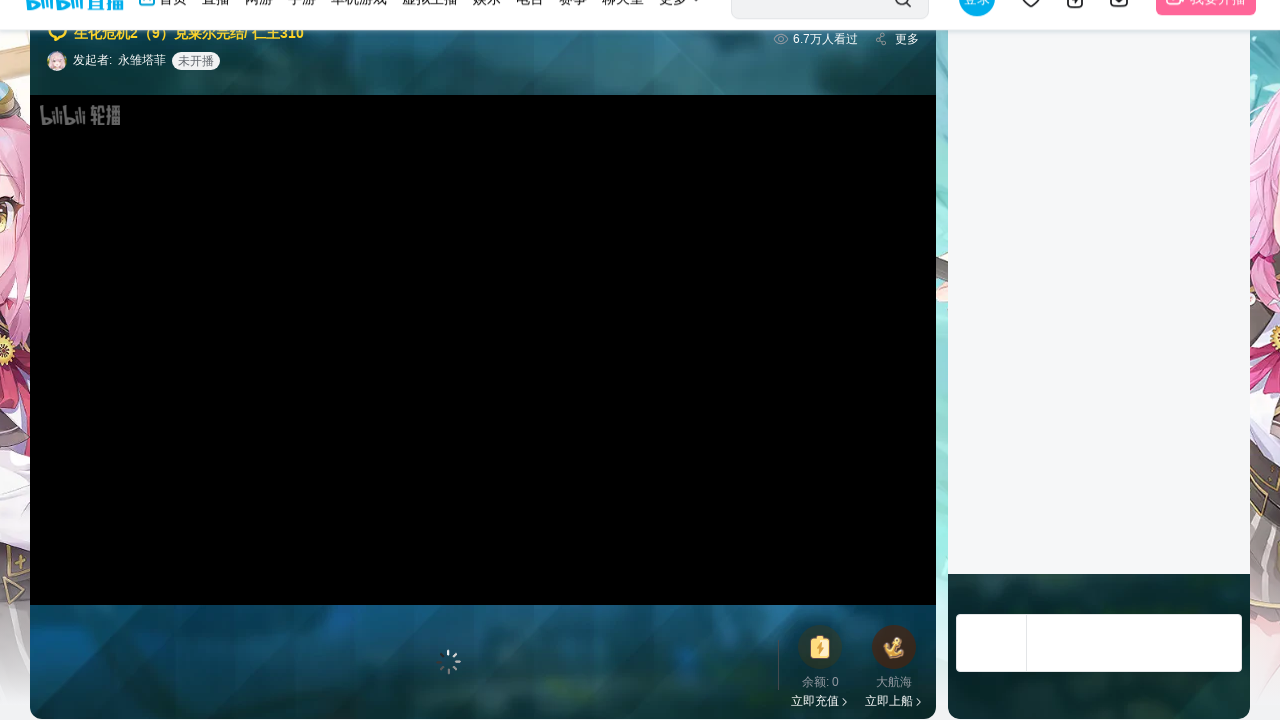

Counted #chat-items elements: 1
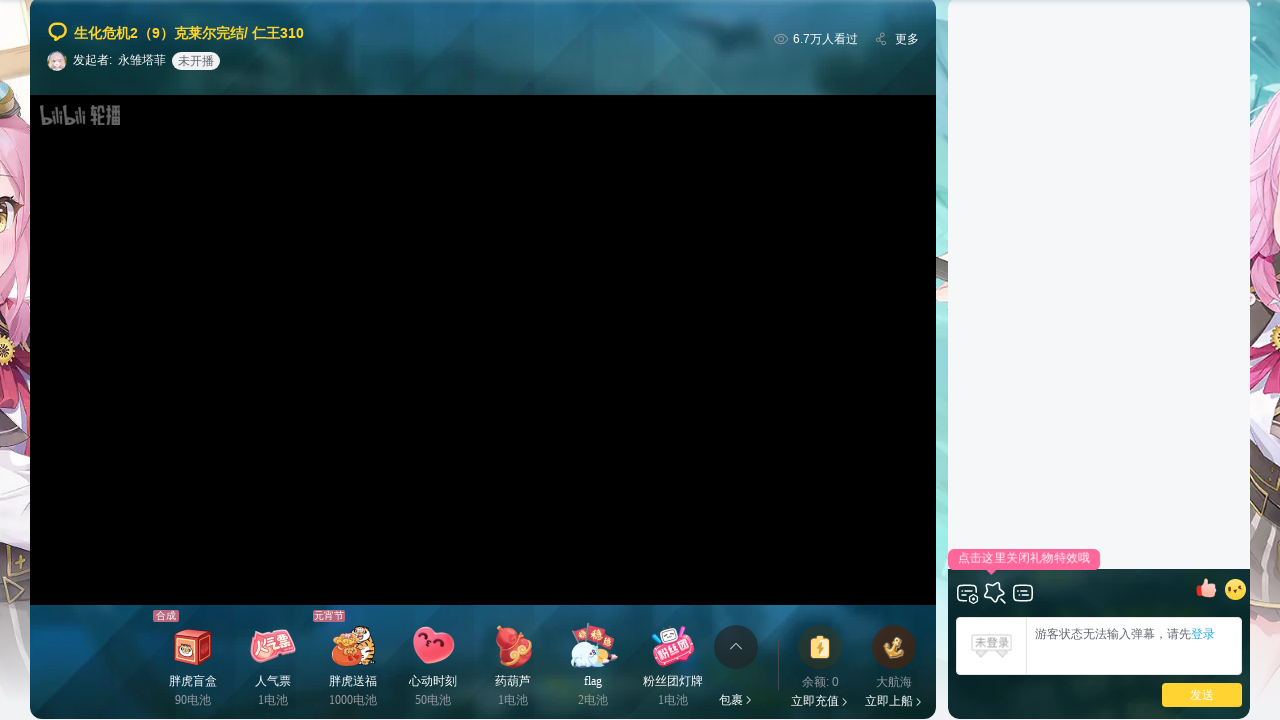

Located chat item elements with .chat-item selector
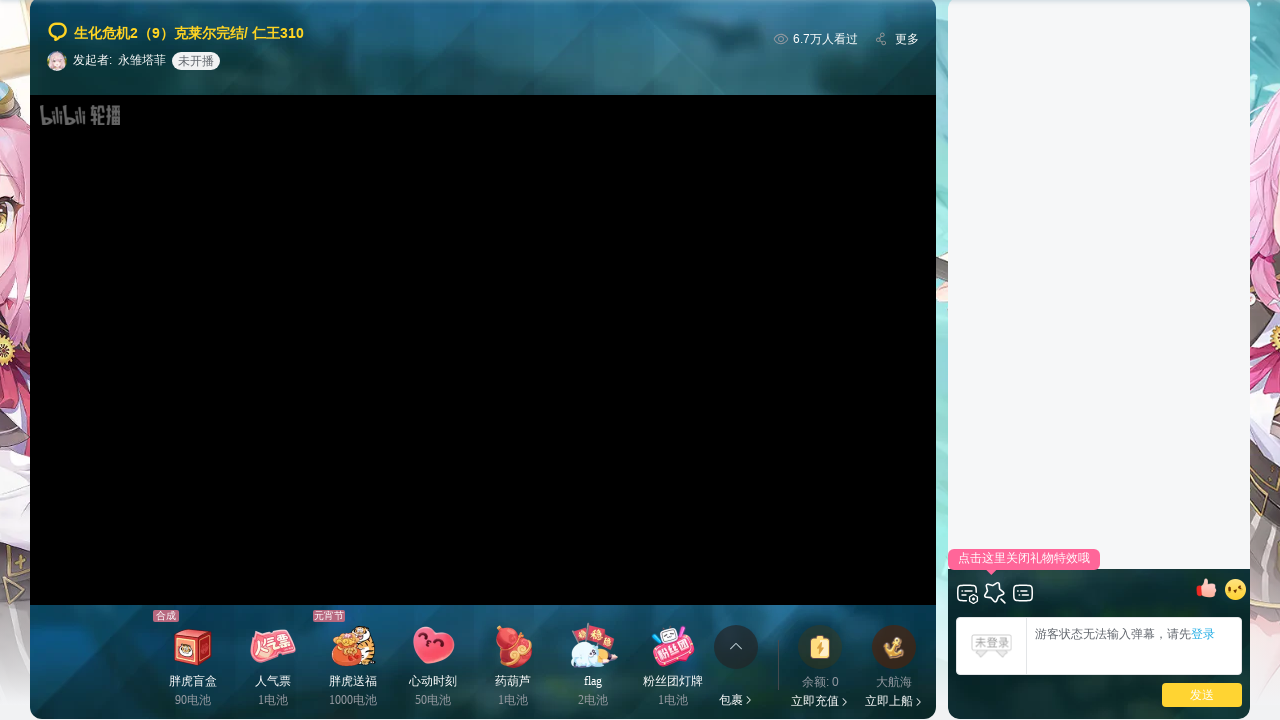

Counted .chat-item elements: 0
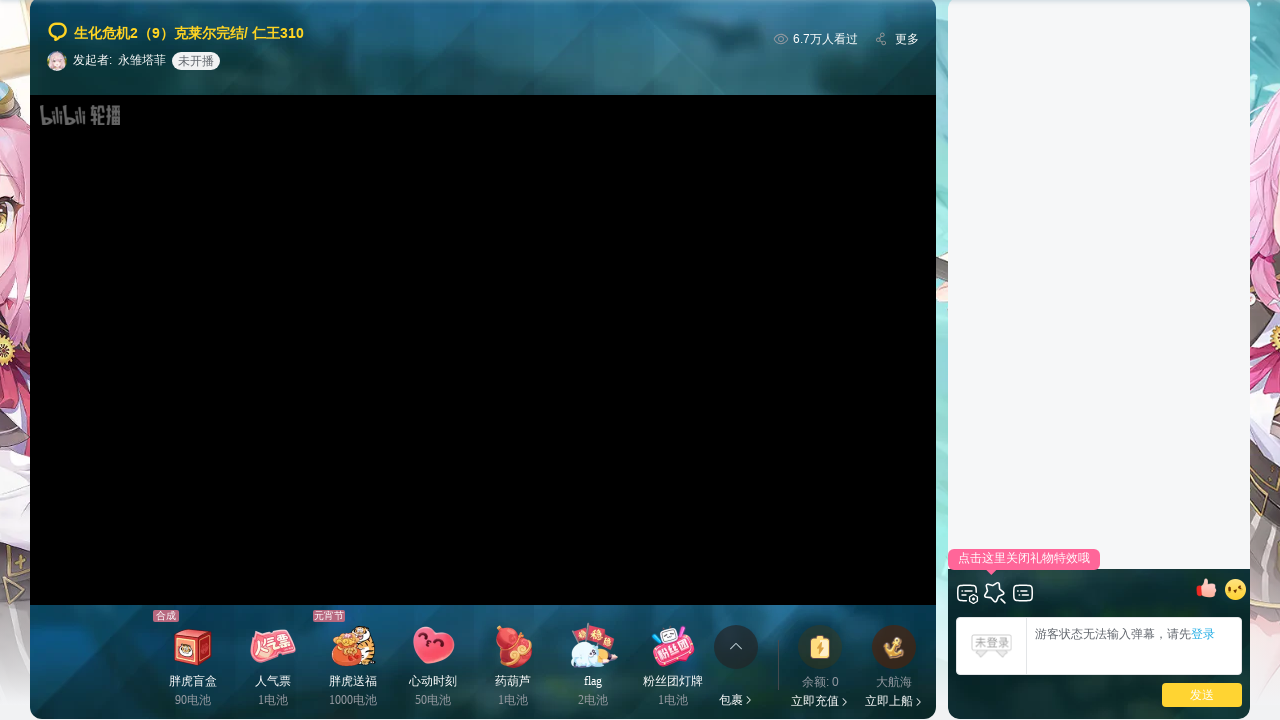

Located danmaku text elements with .danmaku-item-right selector
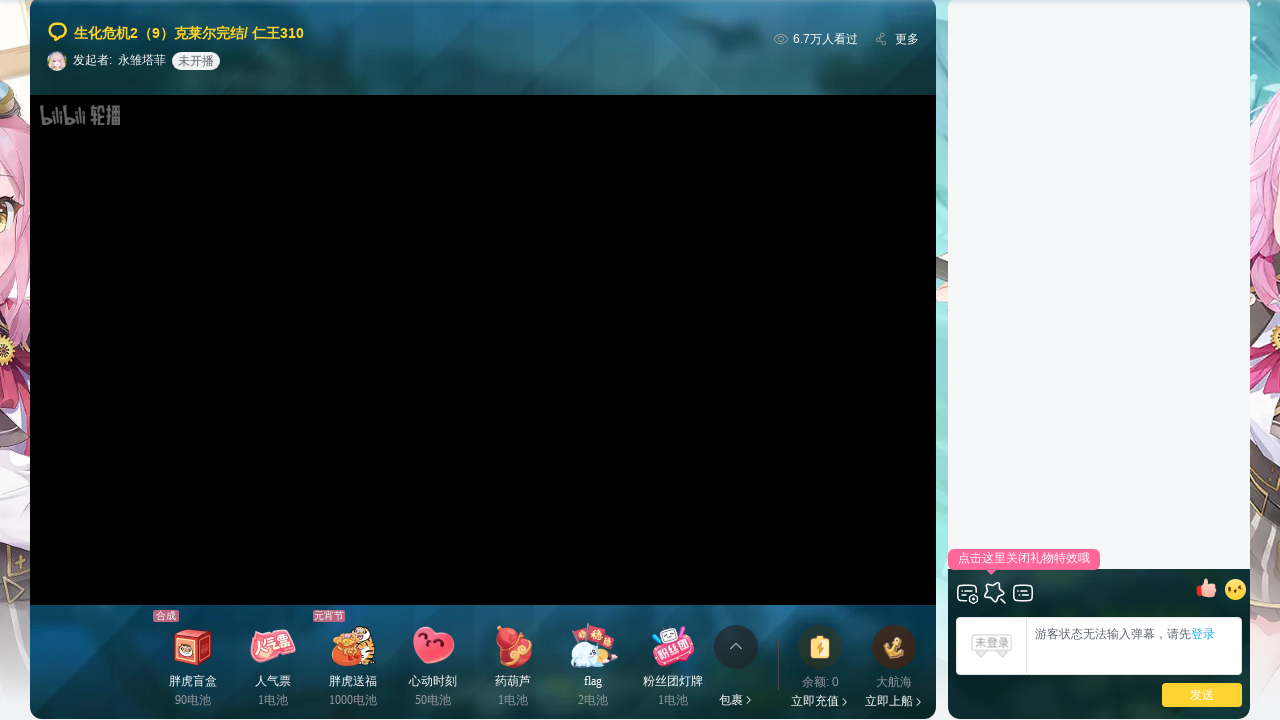

Counted .danmaku-item-right elements: 0
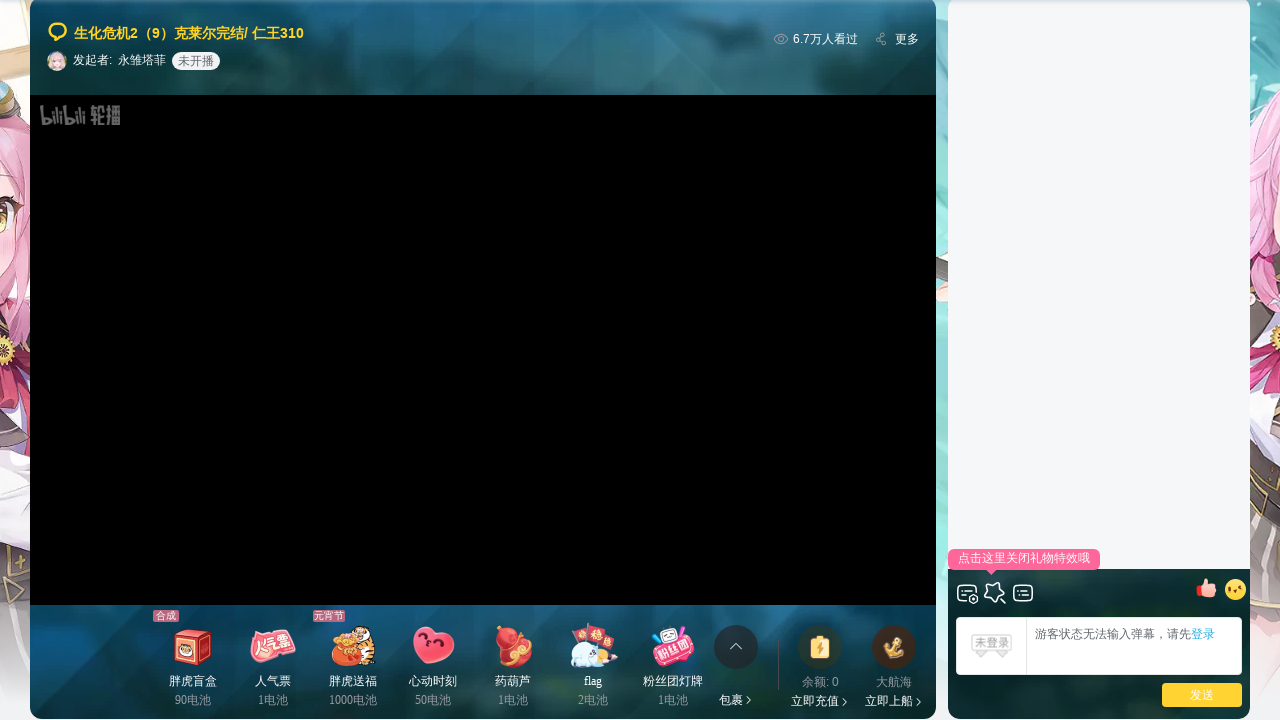

Located username elements with .danmaku-item-left .username selector
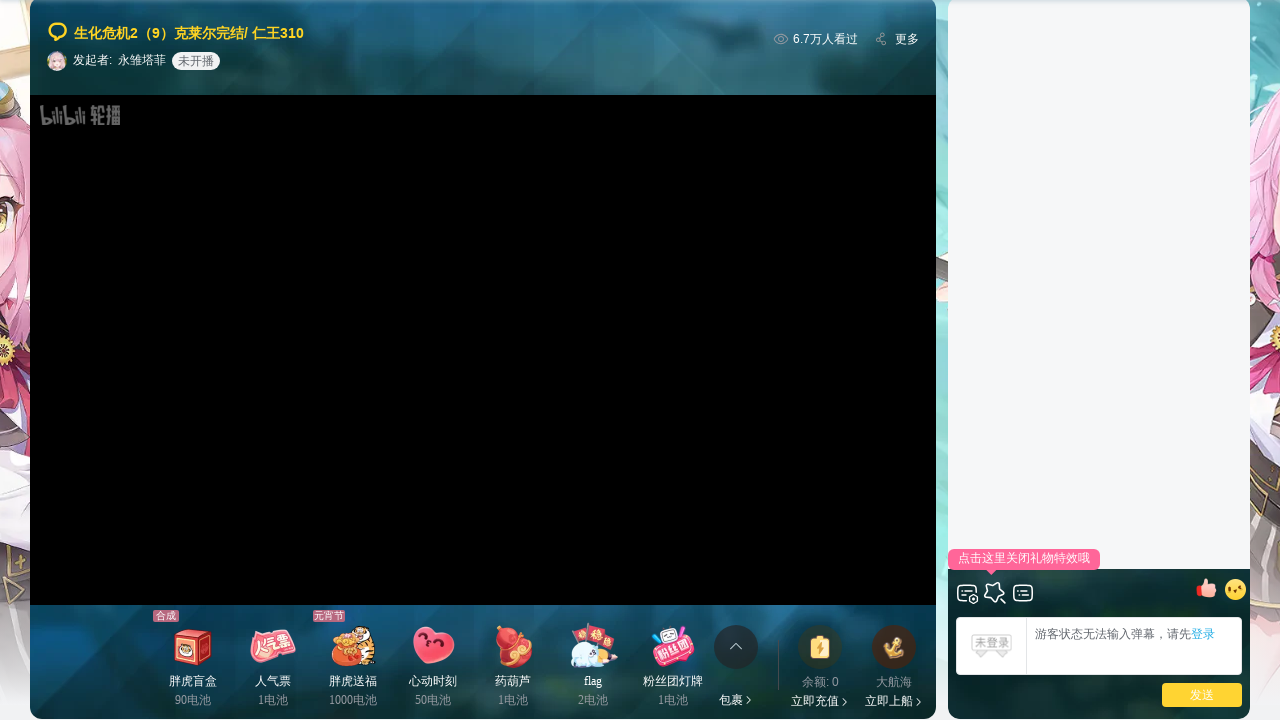

Counted .danmaku-item-left .username elements: 0
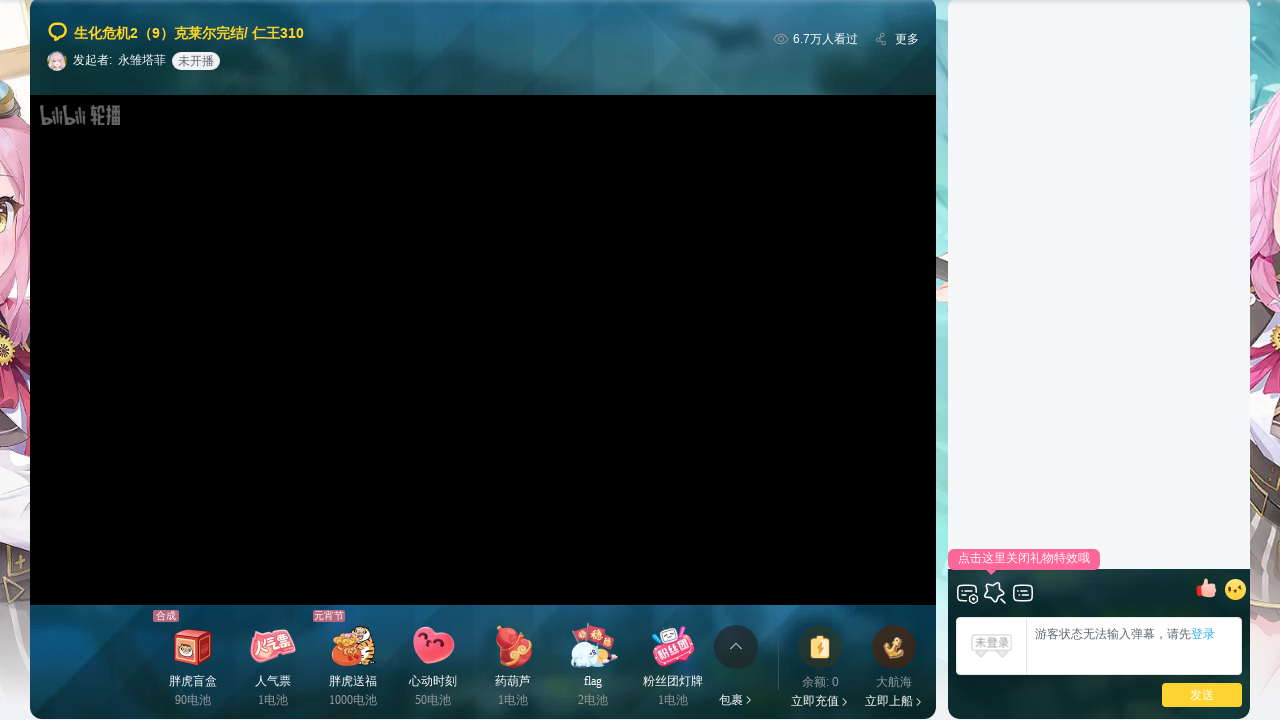

Located gift item elements with .gift-item selector
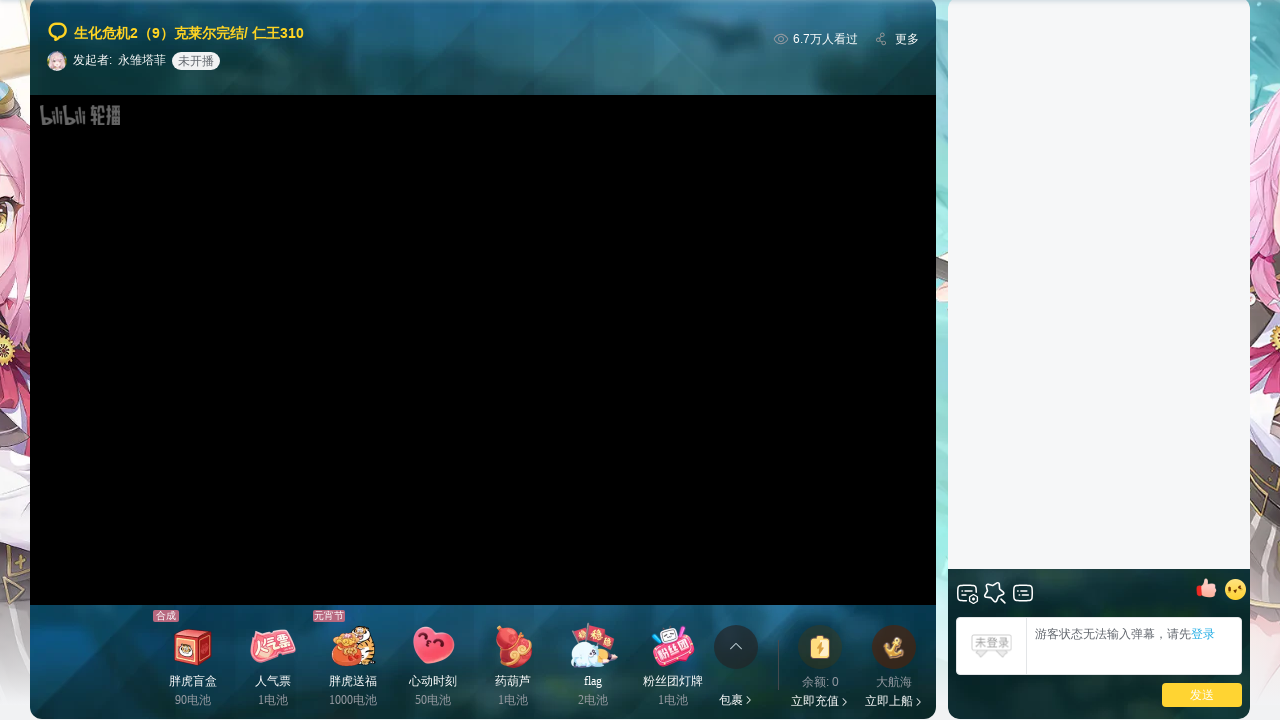

Counted .gift-item elements: 170
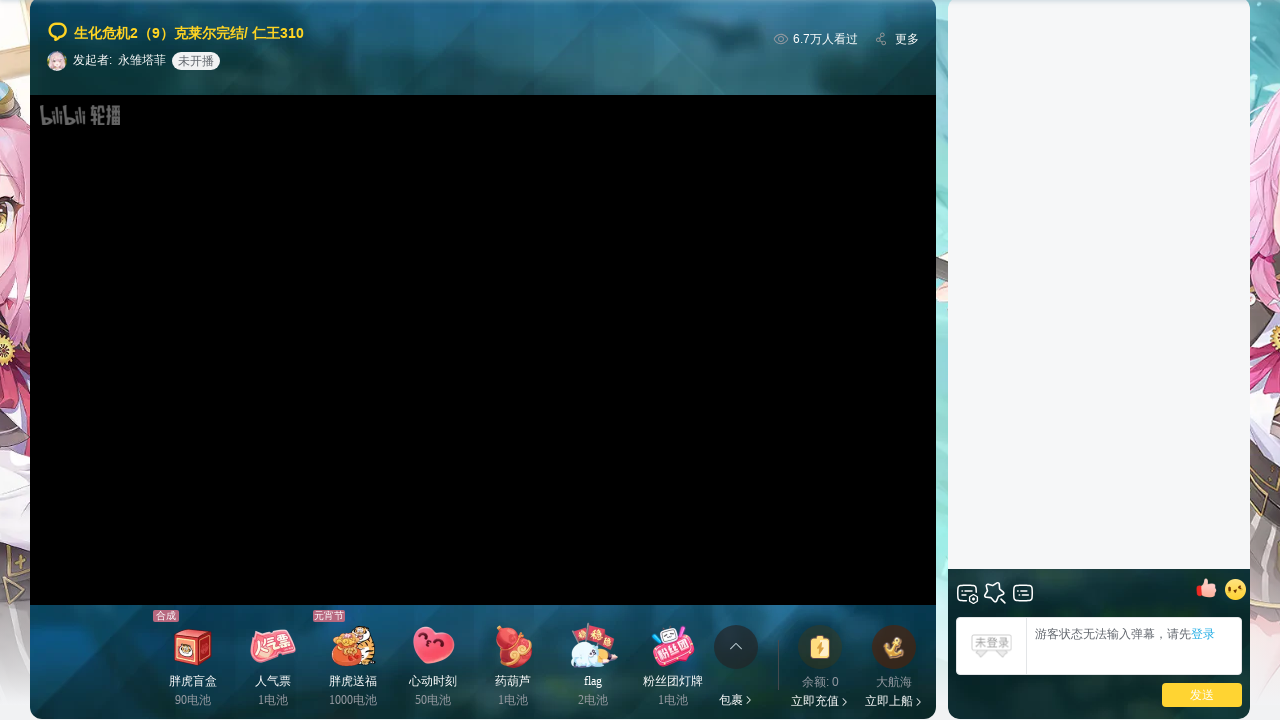

Located backup chat container with #live-chat-items selector
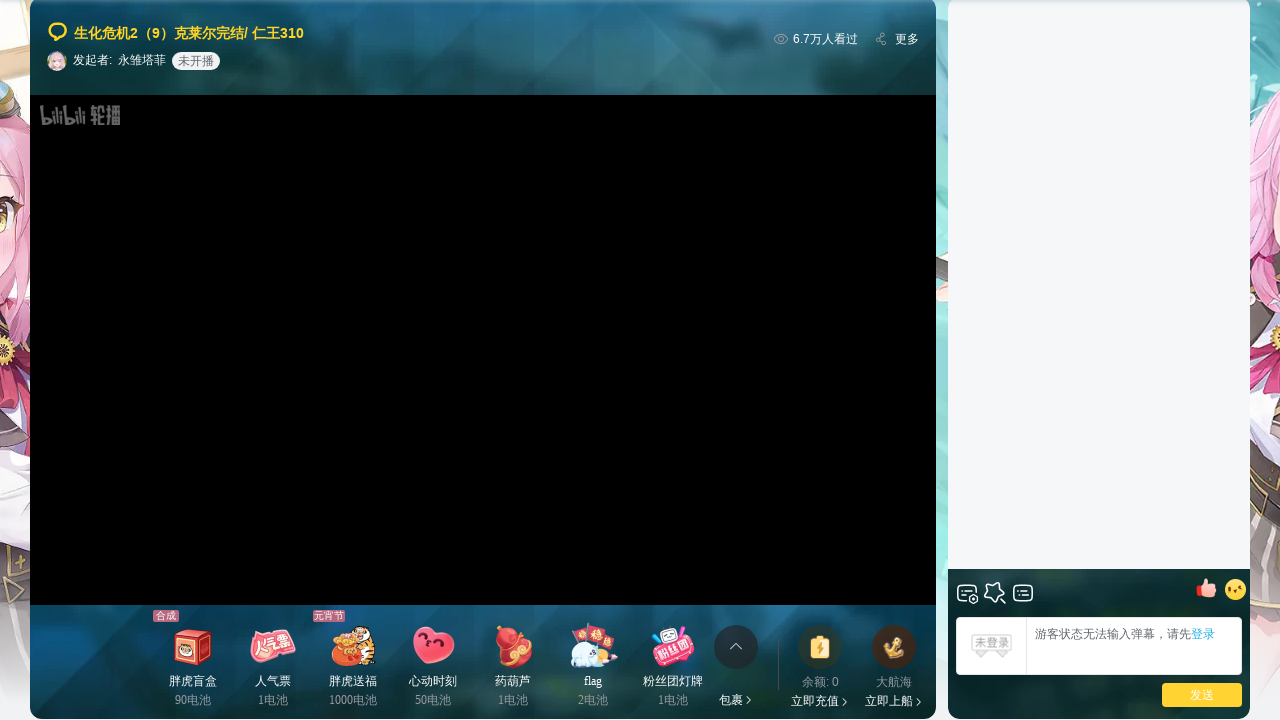

Located backup chat container with .chat-list selector
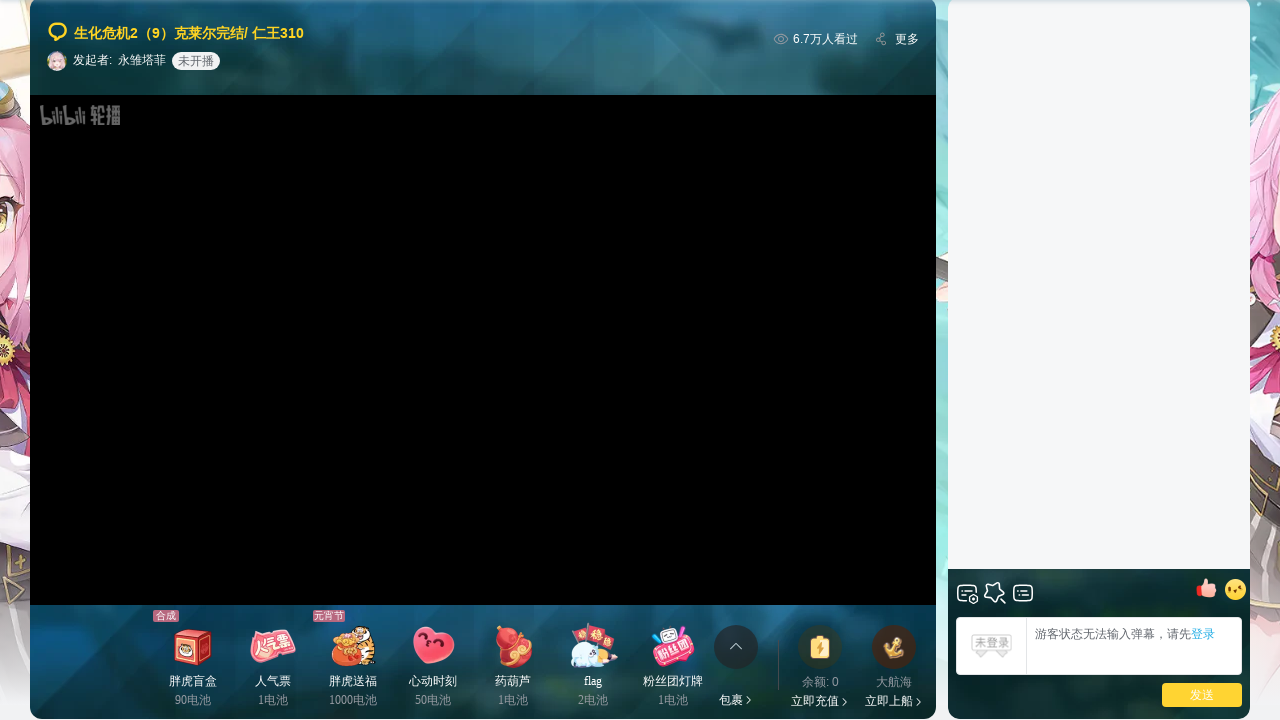

Located backup chat item with .chat-item.danmaku-item selector
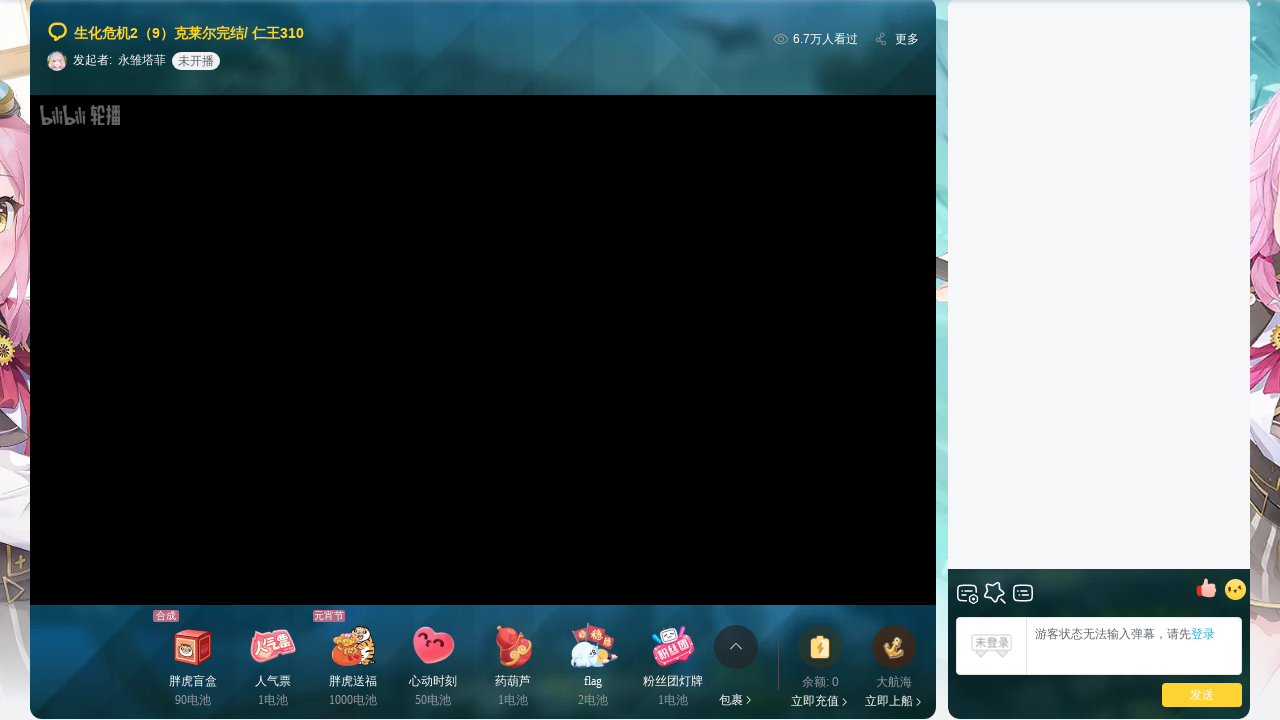

Located backup chat item with .live-chat-item selector
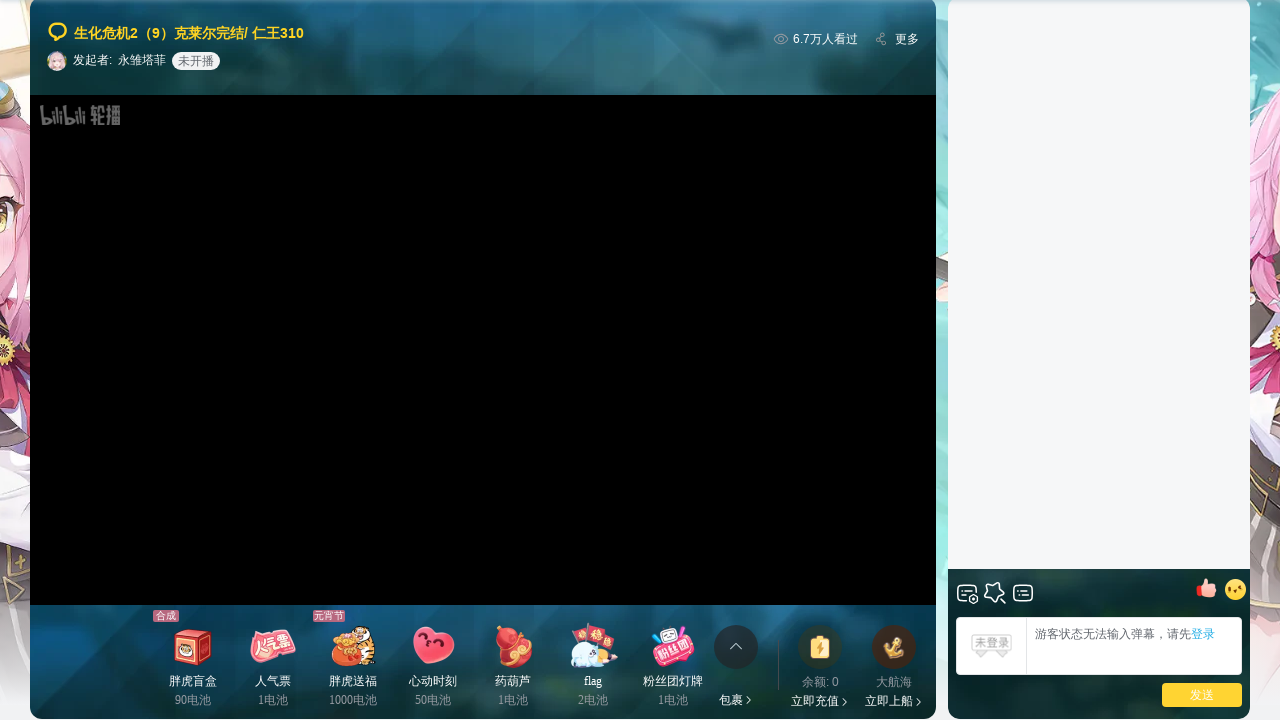

Located backup danmaku content with .danmaku-content selector
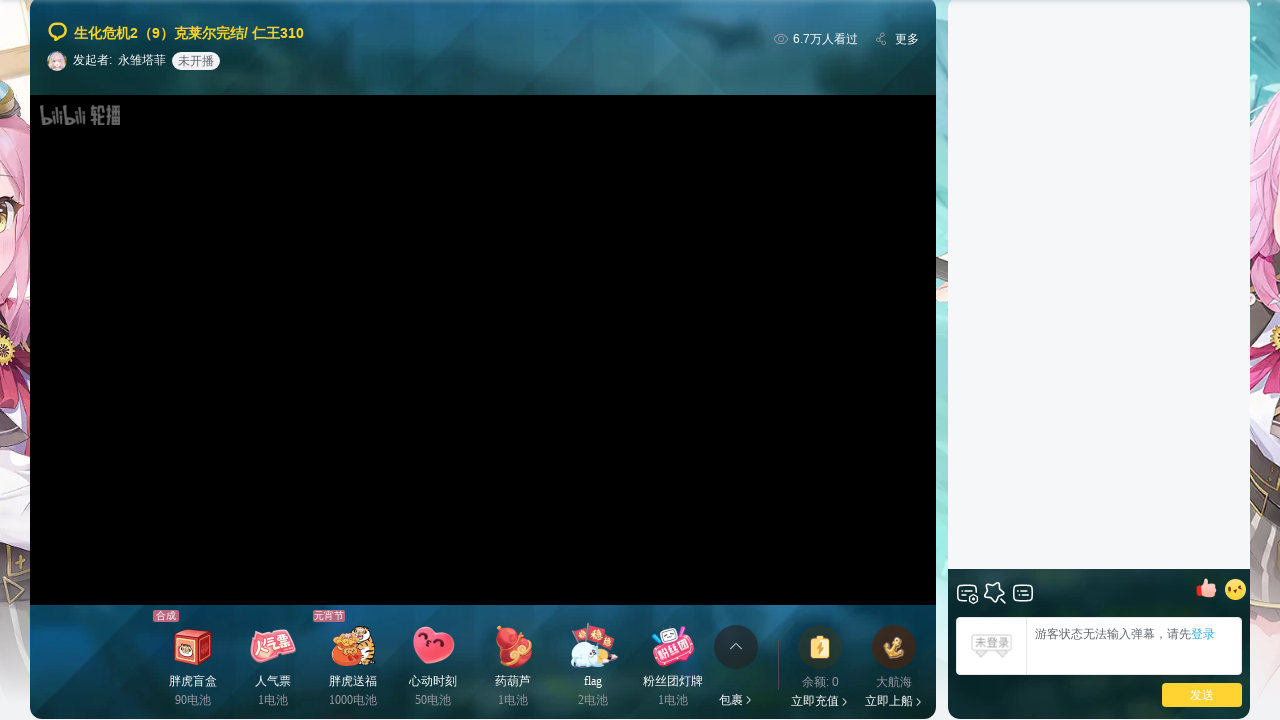

Located backup danmaku content with .chat-item .username ~ span selector
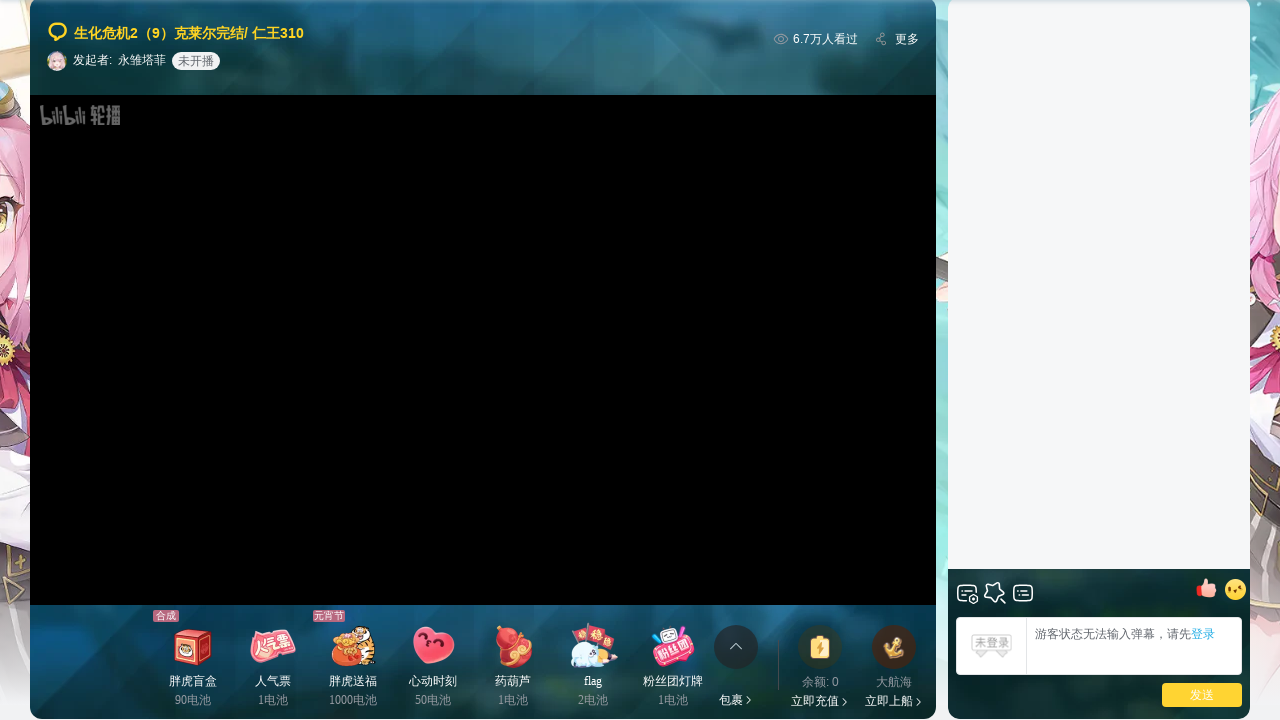

Located backup username with .chat-item .username selector
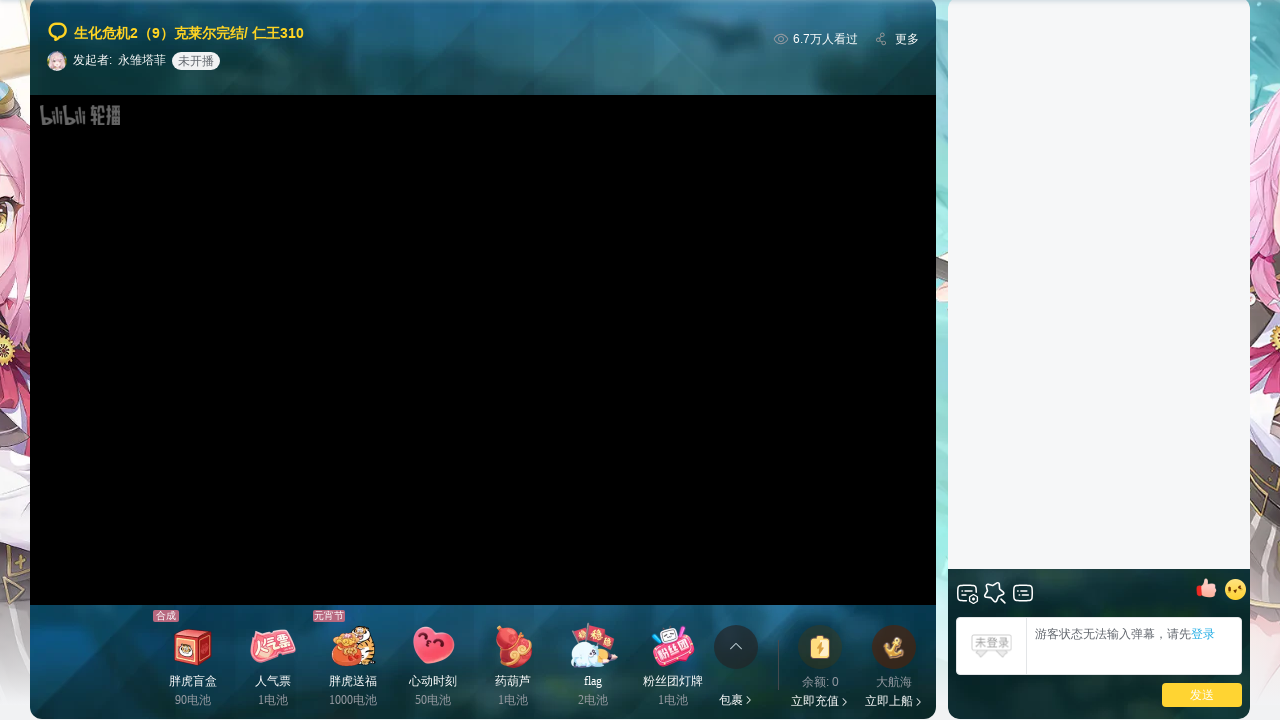

Located backup username with .danmaku-item .username selector
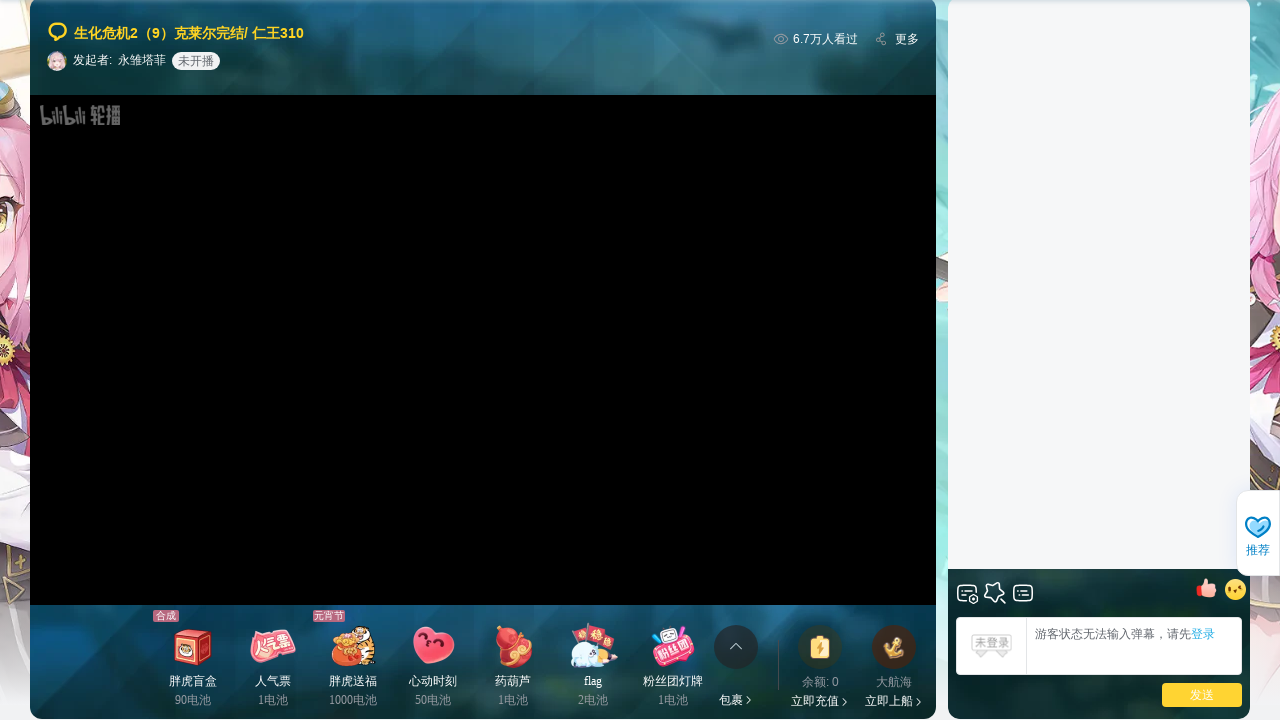

Located all chat-related elements using wildcard selectors
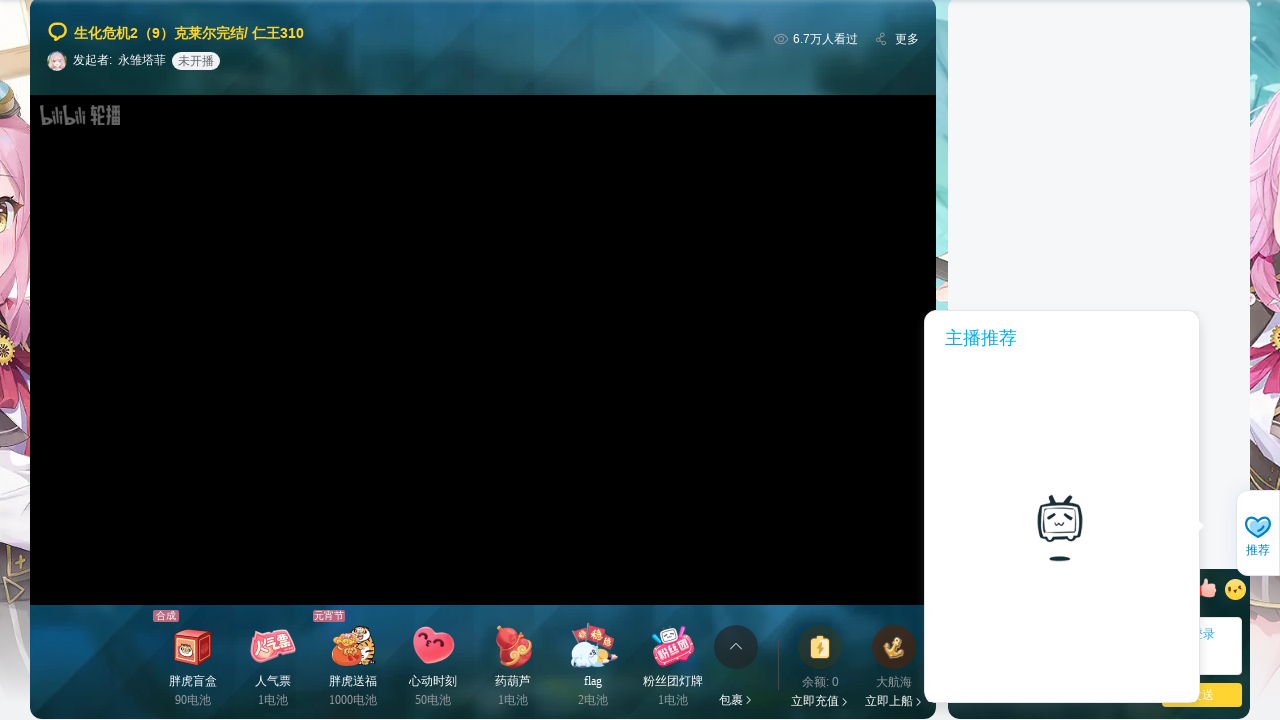

Counted all chat-related elements: 50
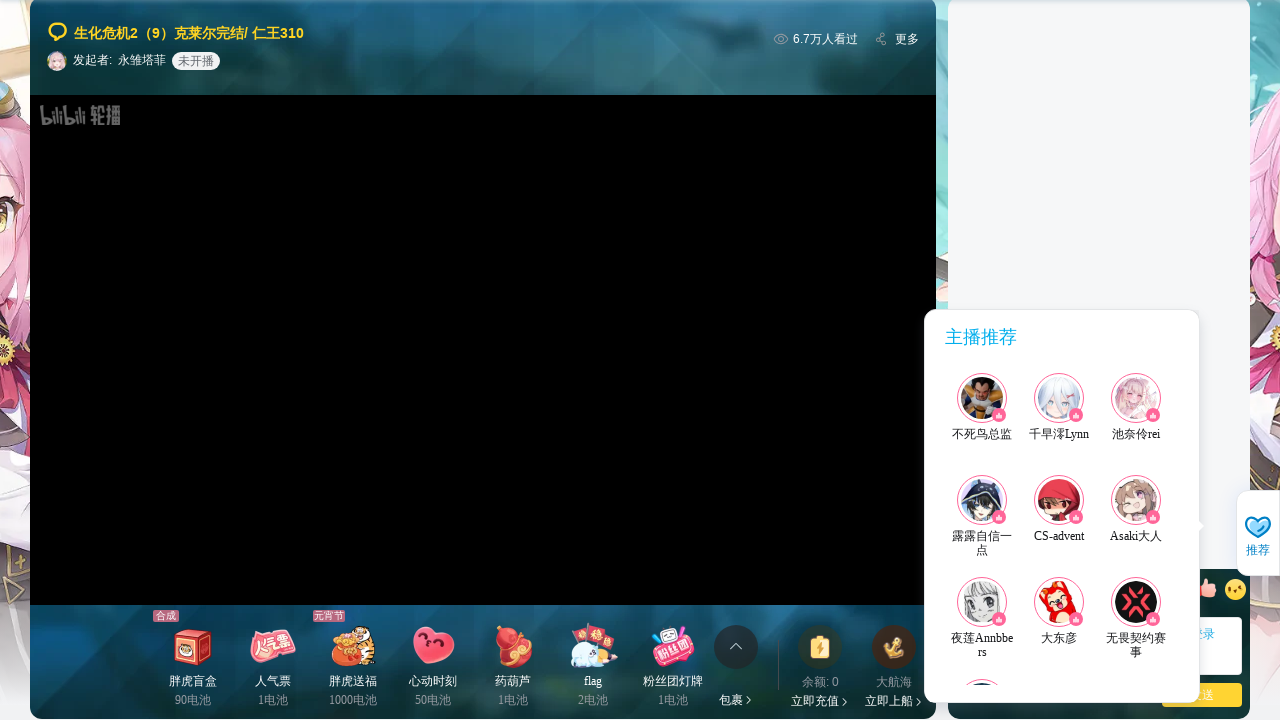

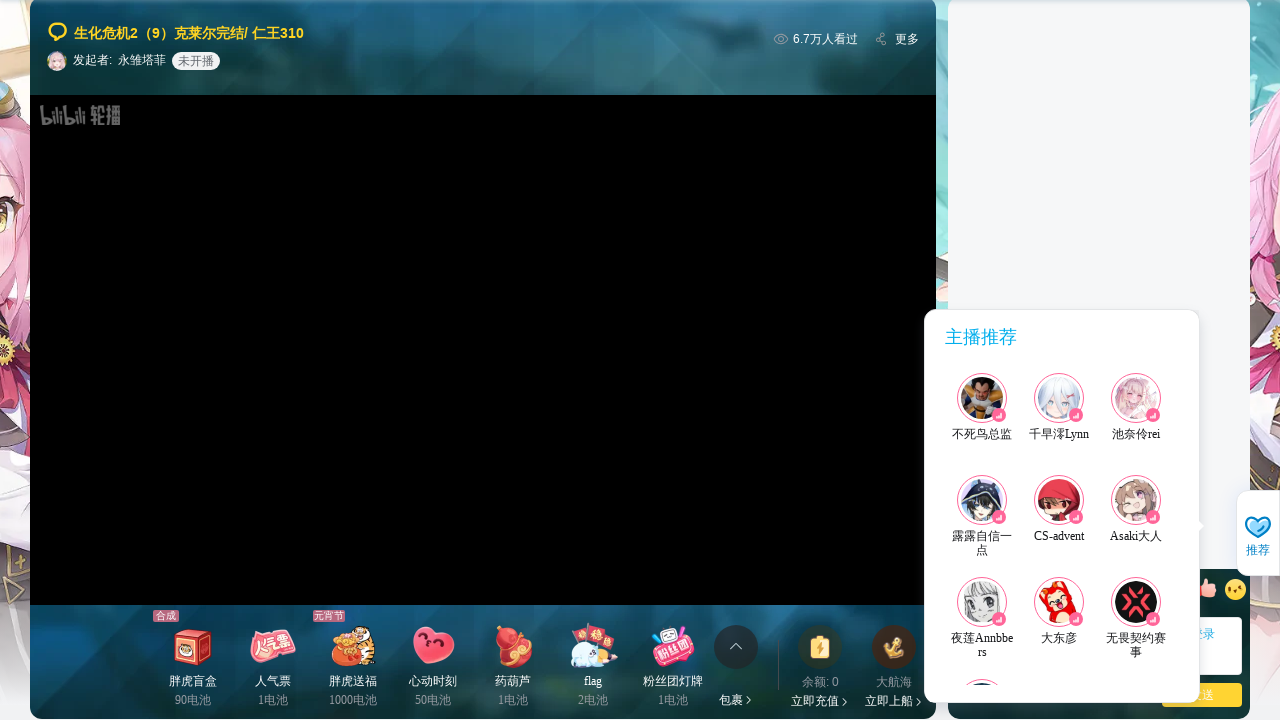